Tests a math quiz form by reading a value, calculating a mathematical result (logarithm of absolute value of 12*sin(x)), filling the answer, checking a checkbox, selecting a radio button, and submitting the form.

Starting URL: https://suninjuly.github.io/math.html

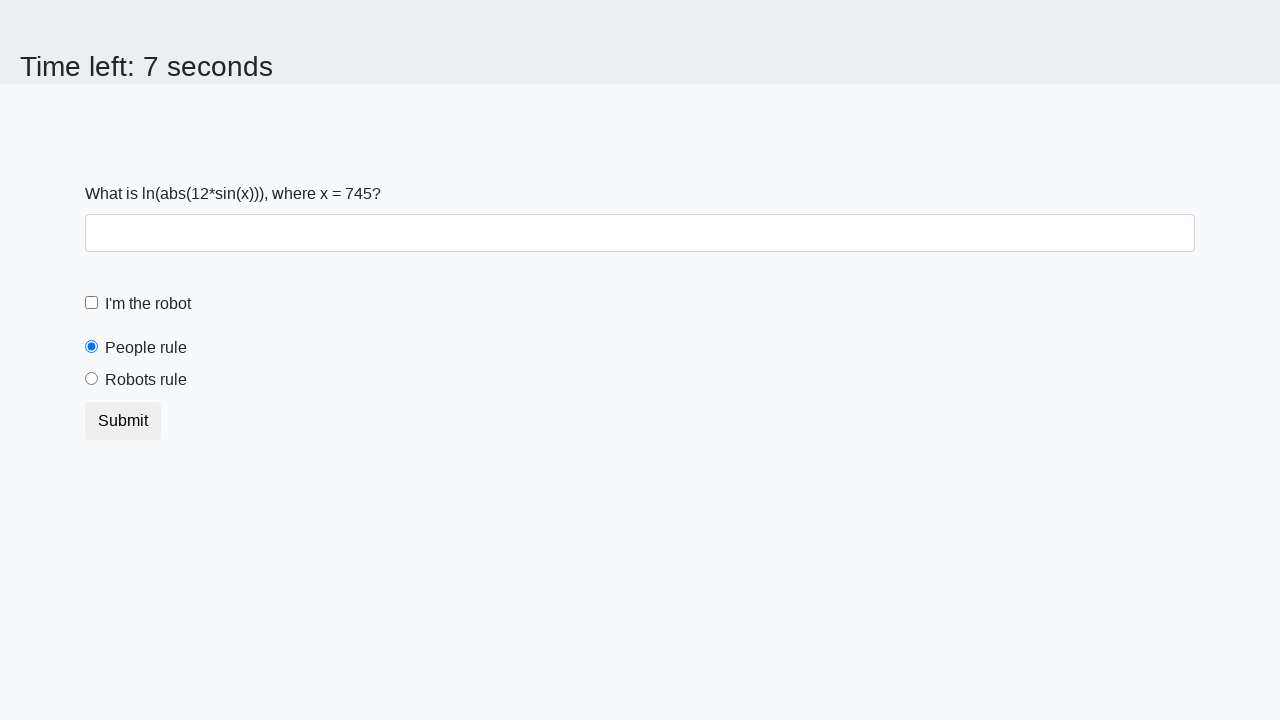

Navigated to math quiz page
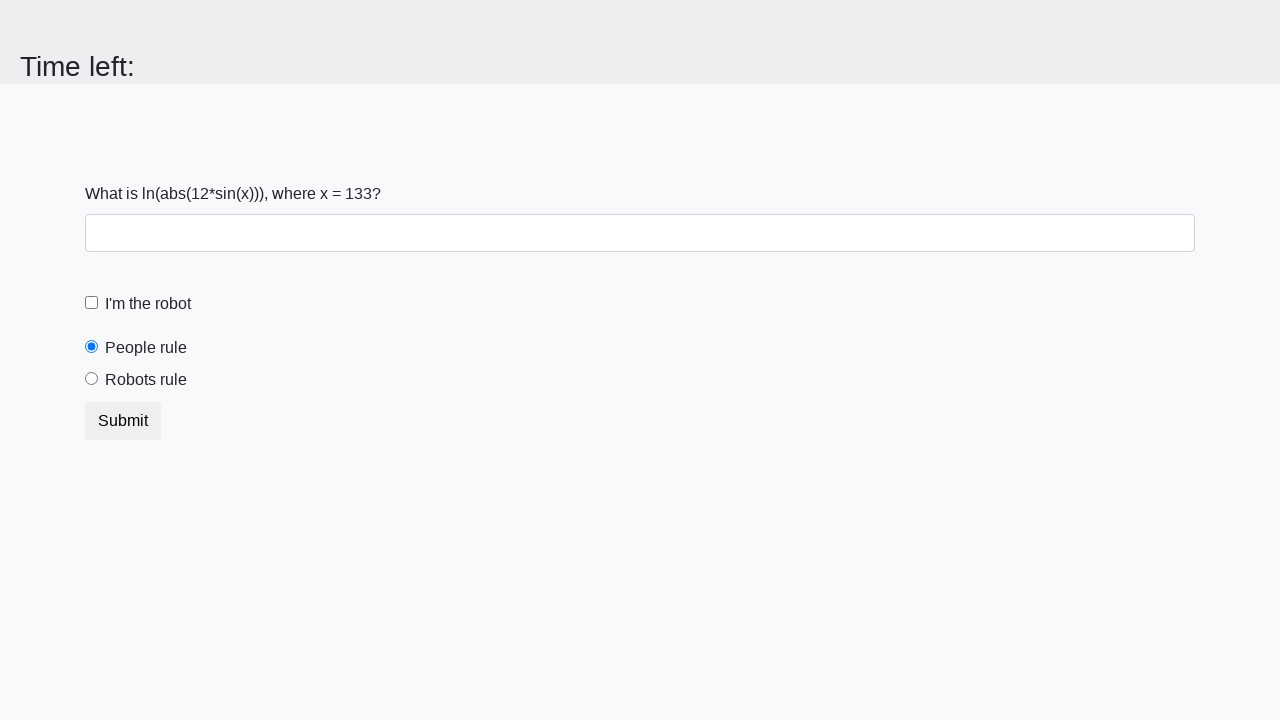

Read the X value from the page
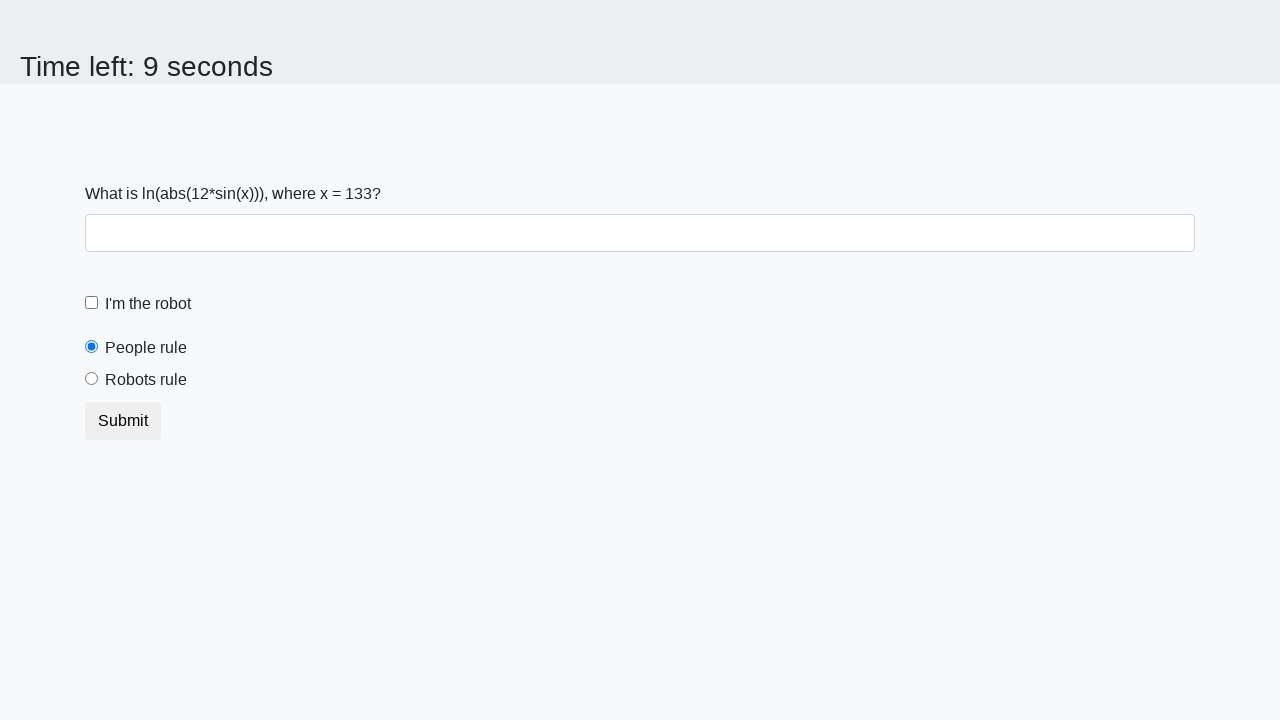

Parsed X value as integer: 133
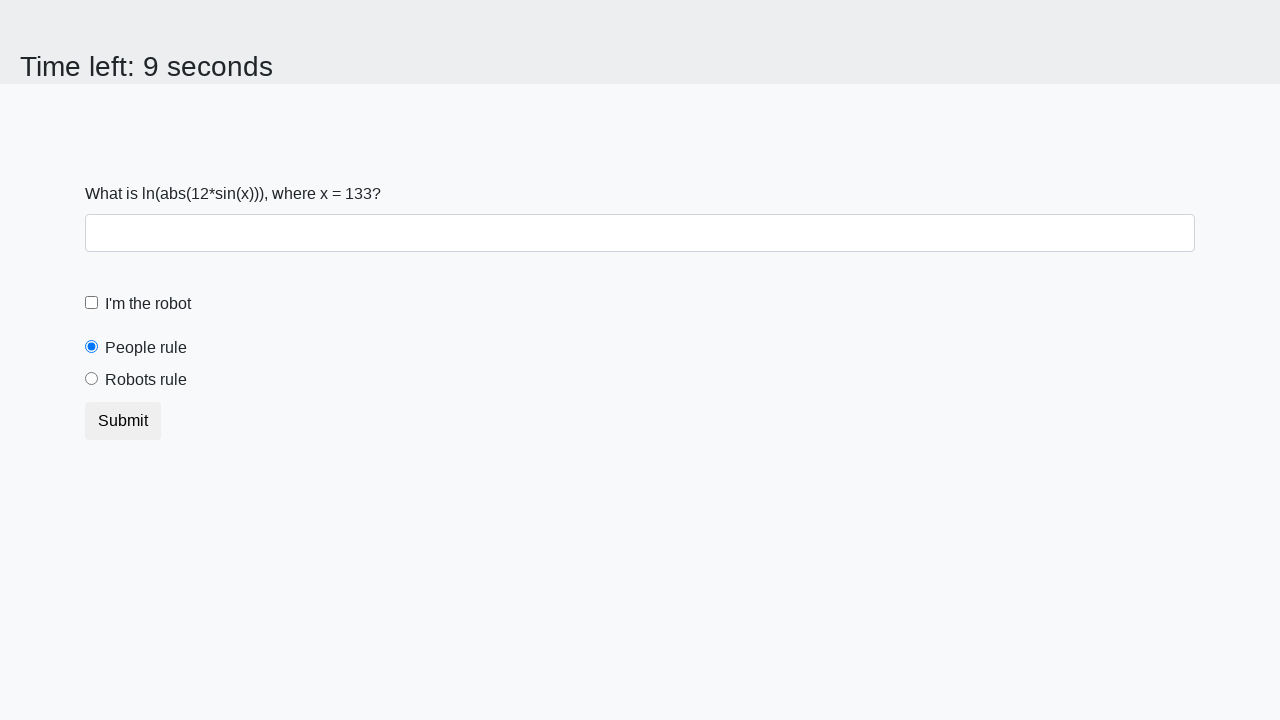

Calculated result: log(abs(12*sin(133))) = 2.344455089327312
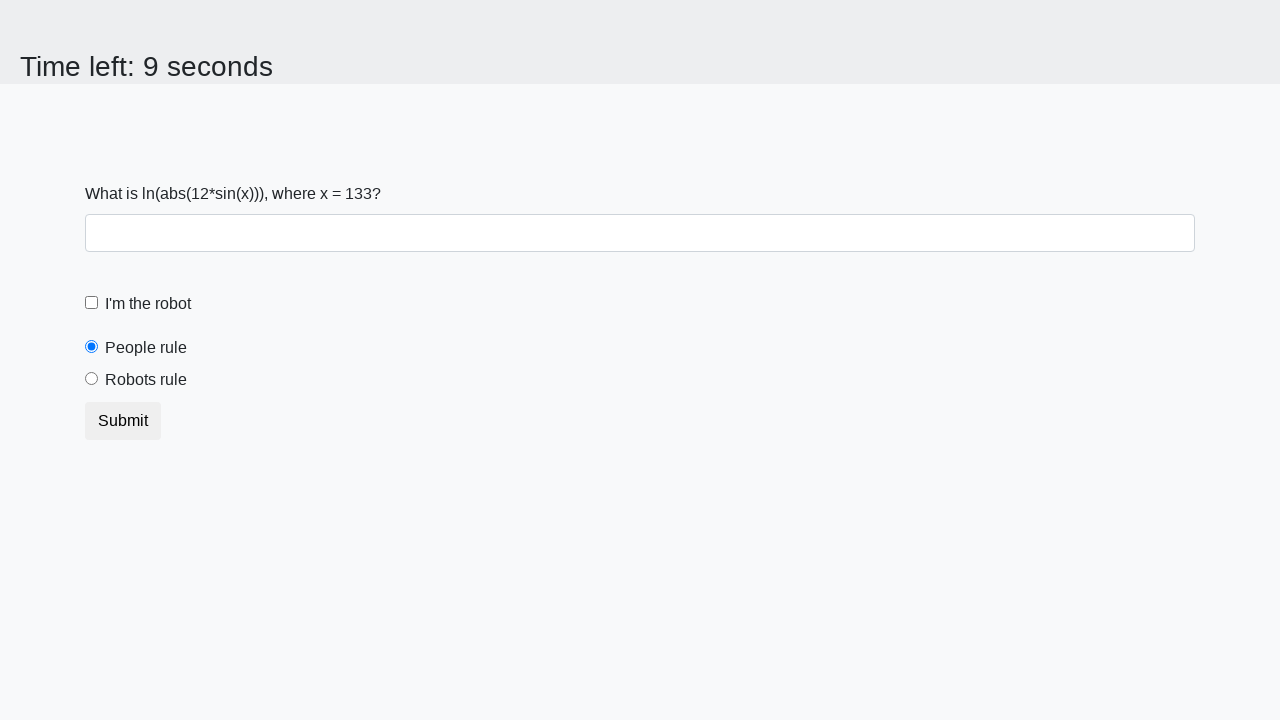

Filled answer field with calculated result: 2.344455089327312 on #answer
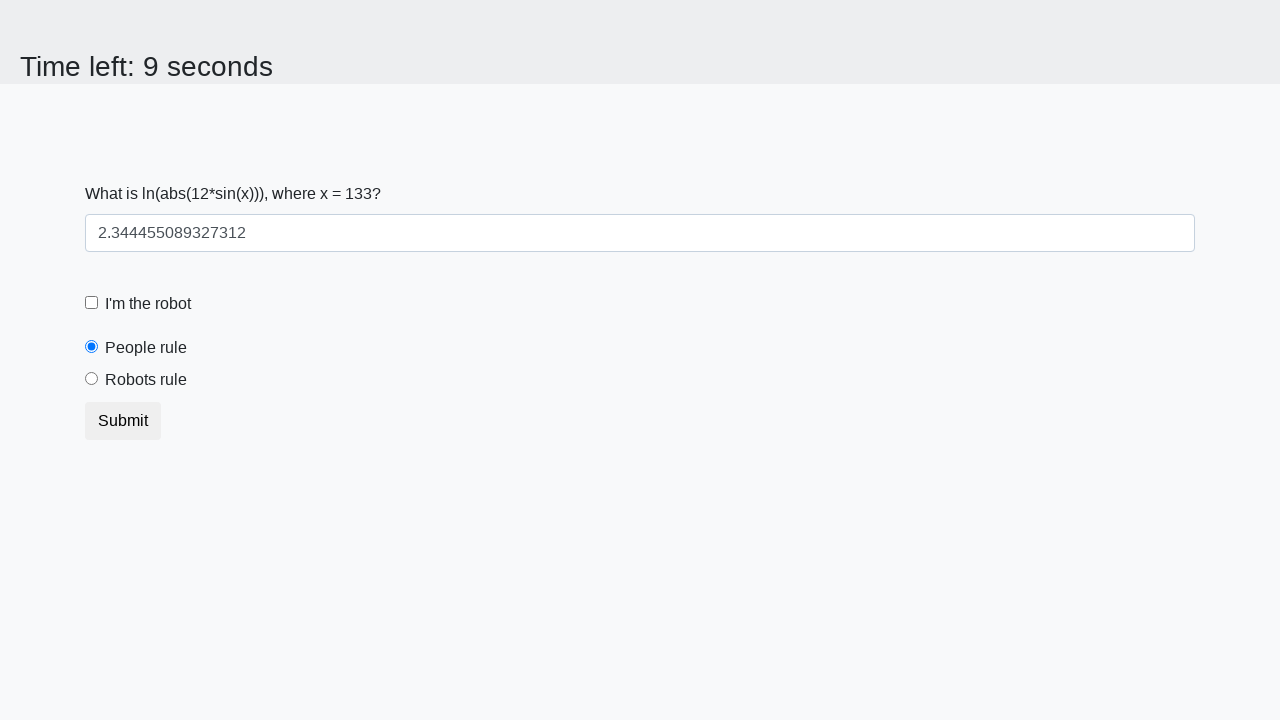

Checked the robot checkbox at (92, 303) on #robotCheckbox
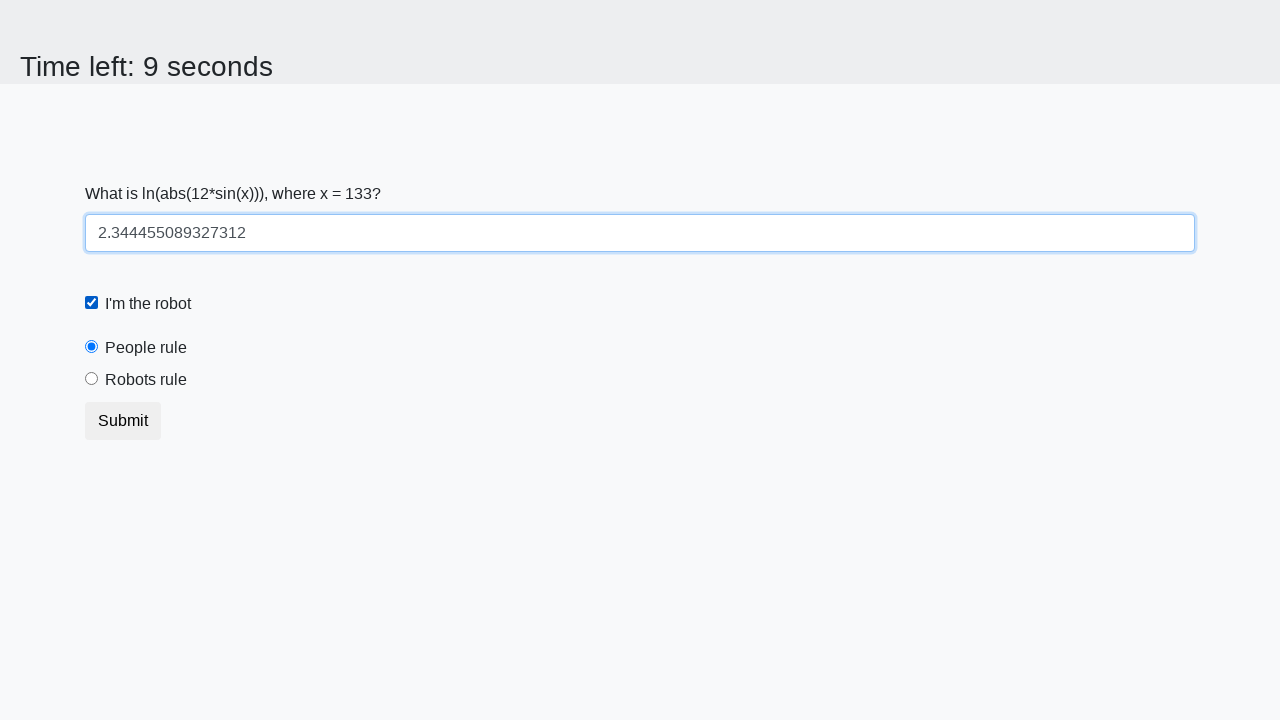

Selected the 'robots rule' radio button at (92, 379) on #robotsRule
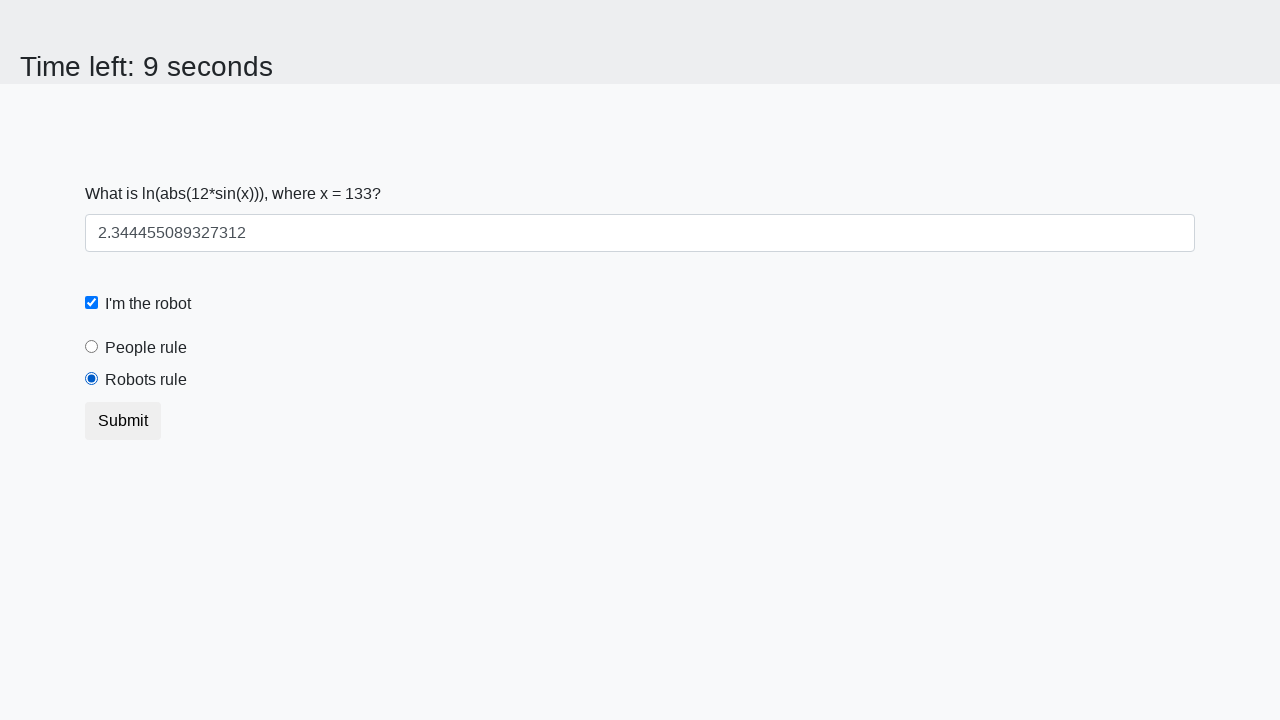

Clicked the submit button at (123, 421) on button
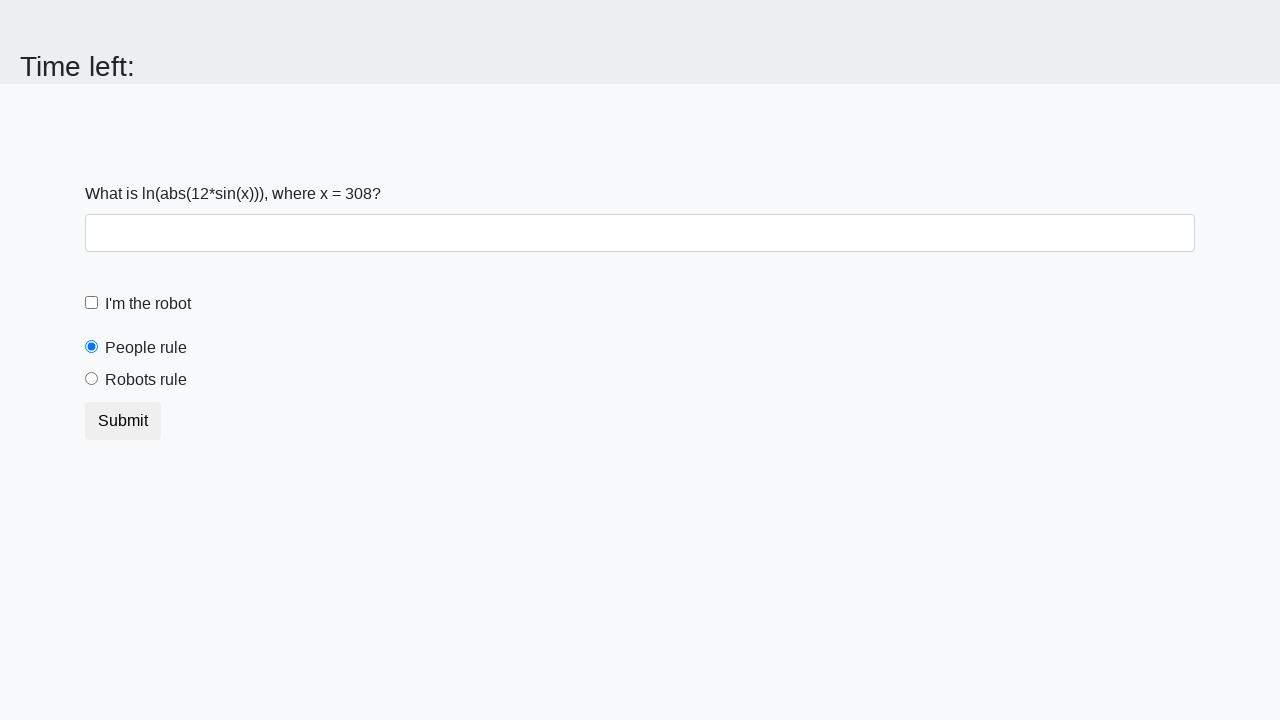

Waited 1 second for form submission to process
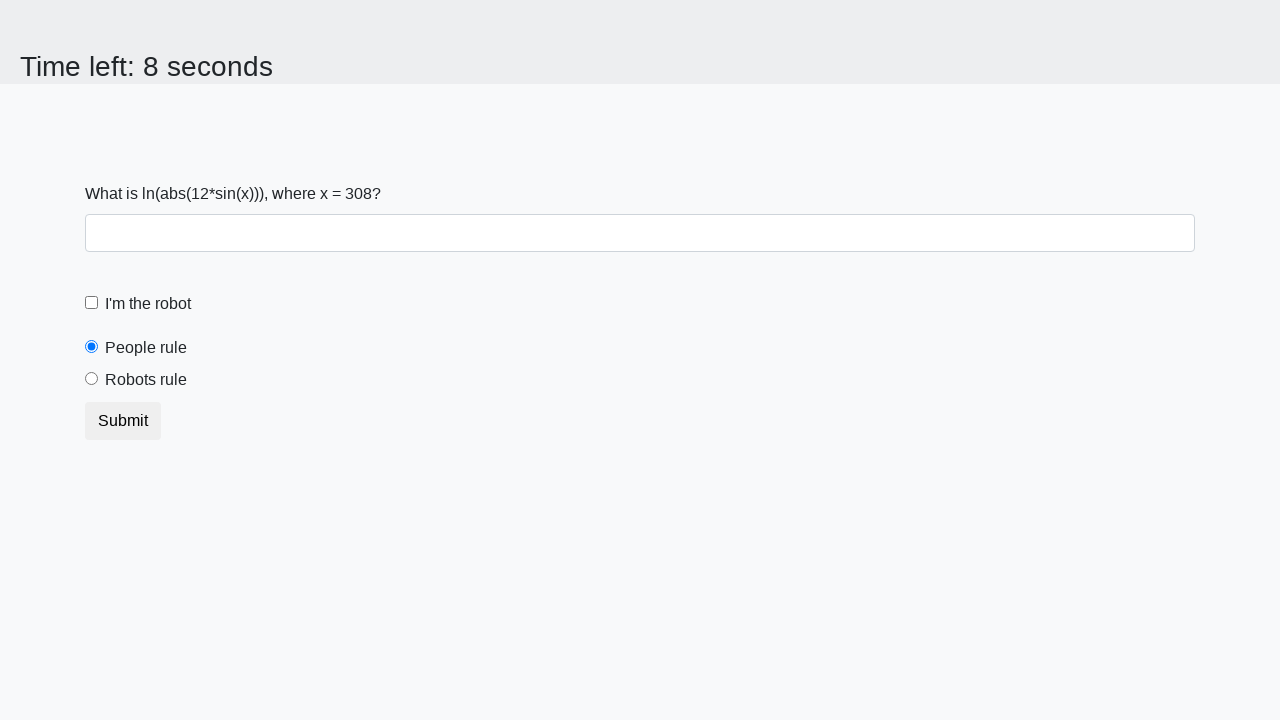

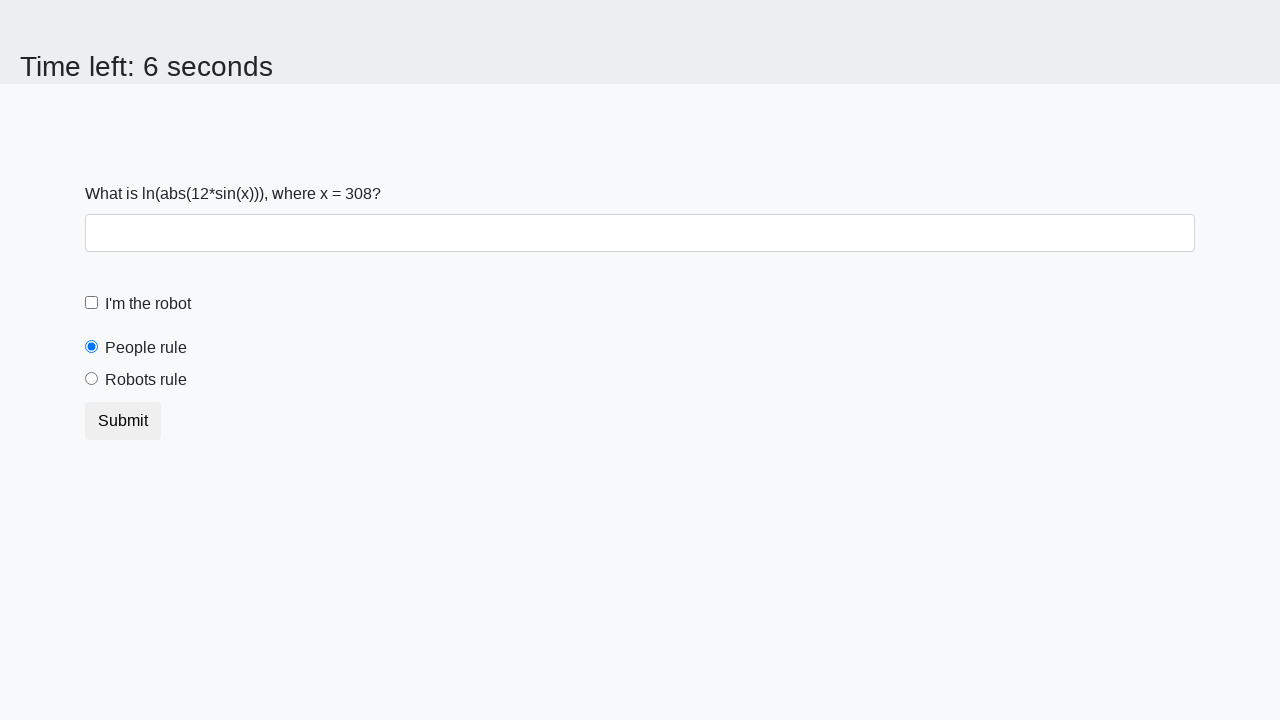